Tests a client-side delay scenario by clicking a button that triggers client-side logic, then waiting for the loading indicator to disappear and the result message to appear.

Starting URL: http://uitestingplayground.com/clientdelay

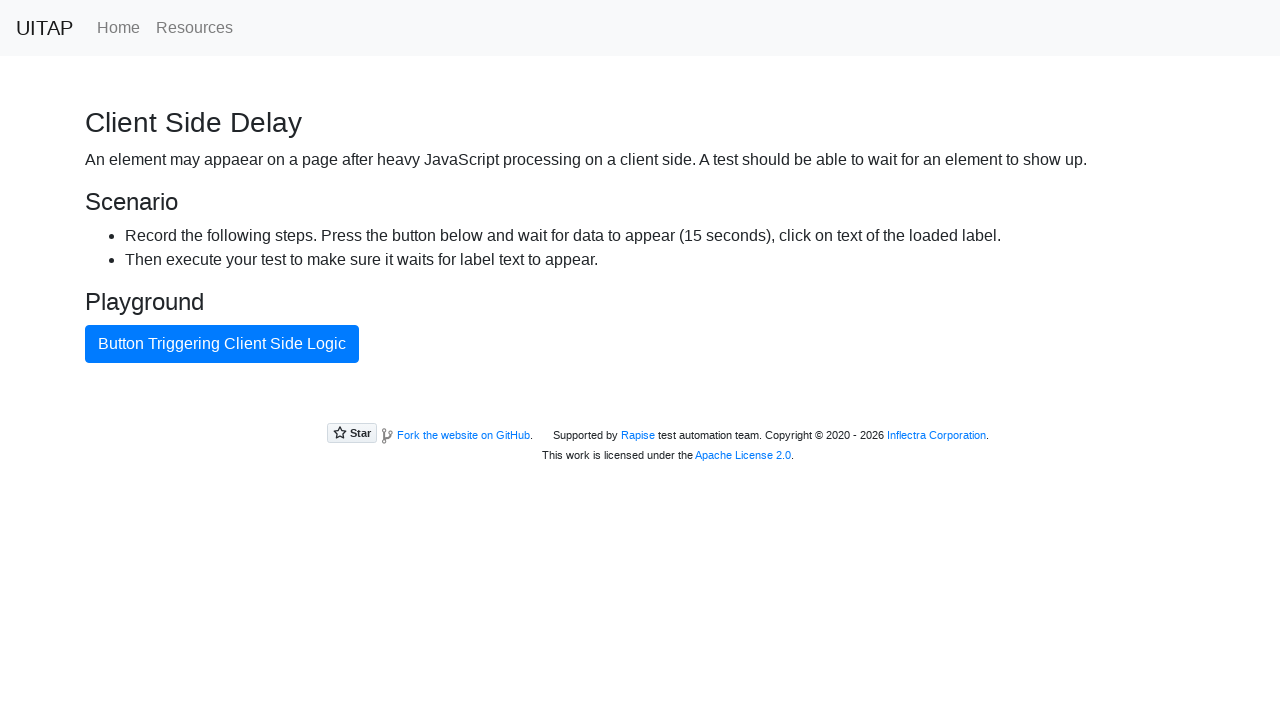

Clicked button that triggers client-side logic at (222, 344) on button:has-text("Button Triggering Client Side Logic")
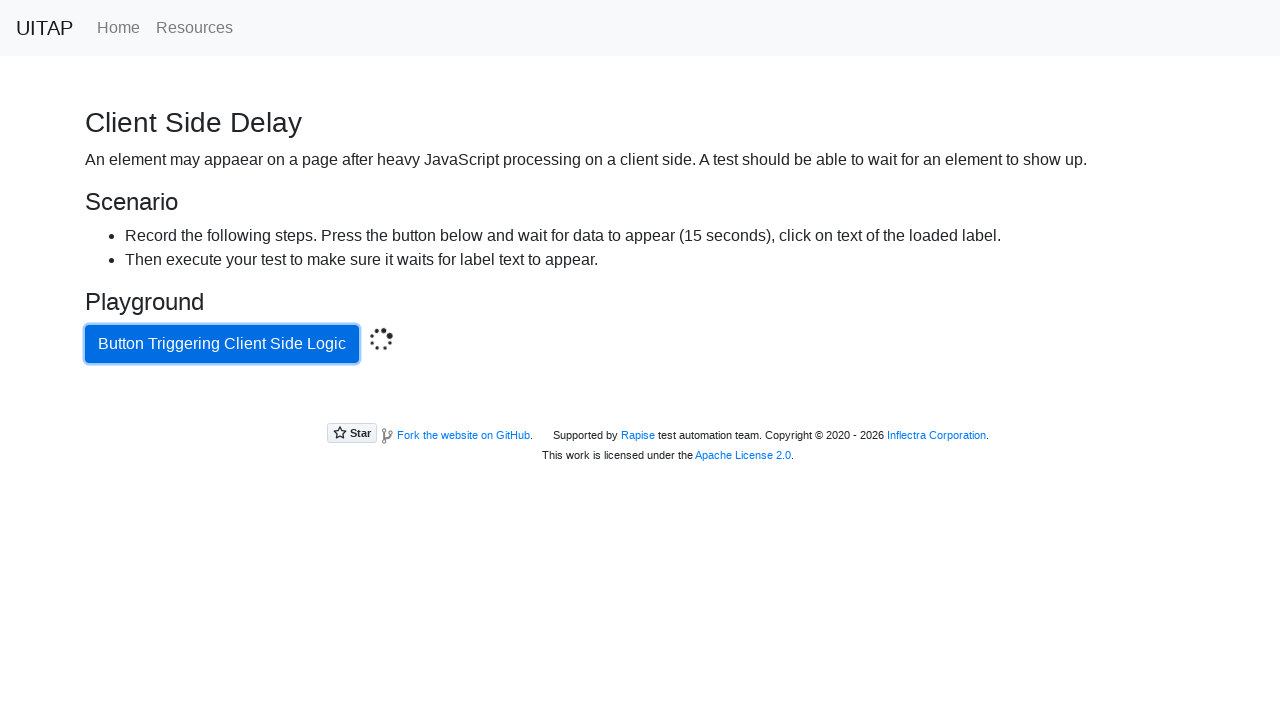

Loading indicator disappeared
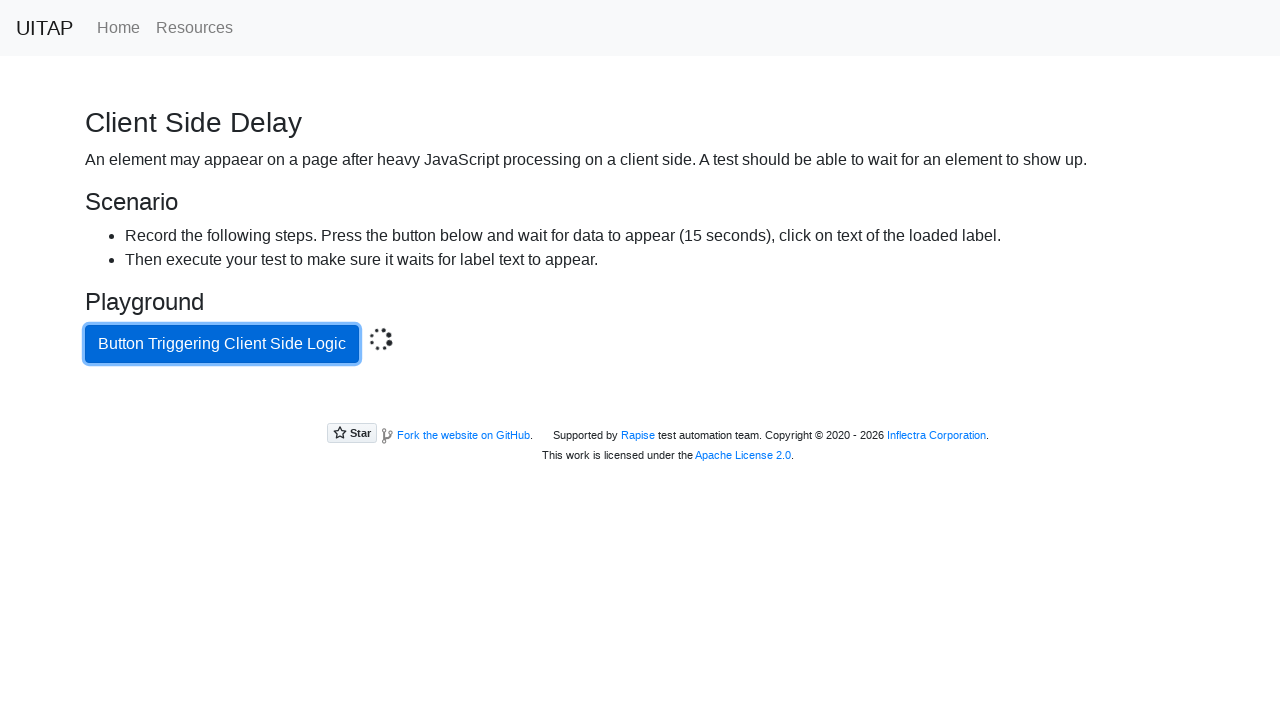

Result message 'Data calculated on the client side.' appeared
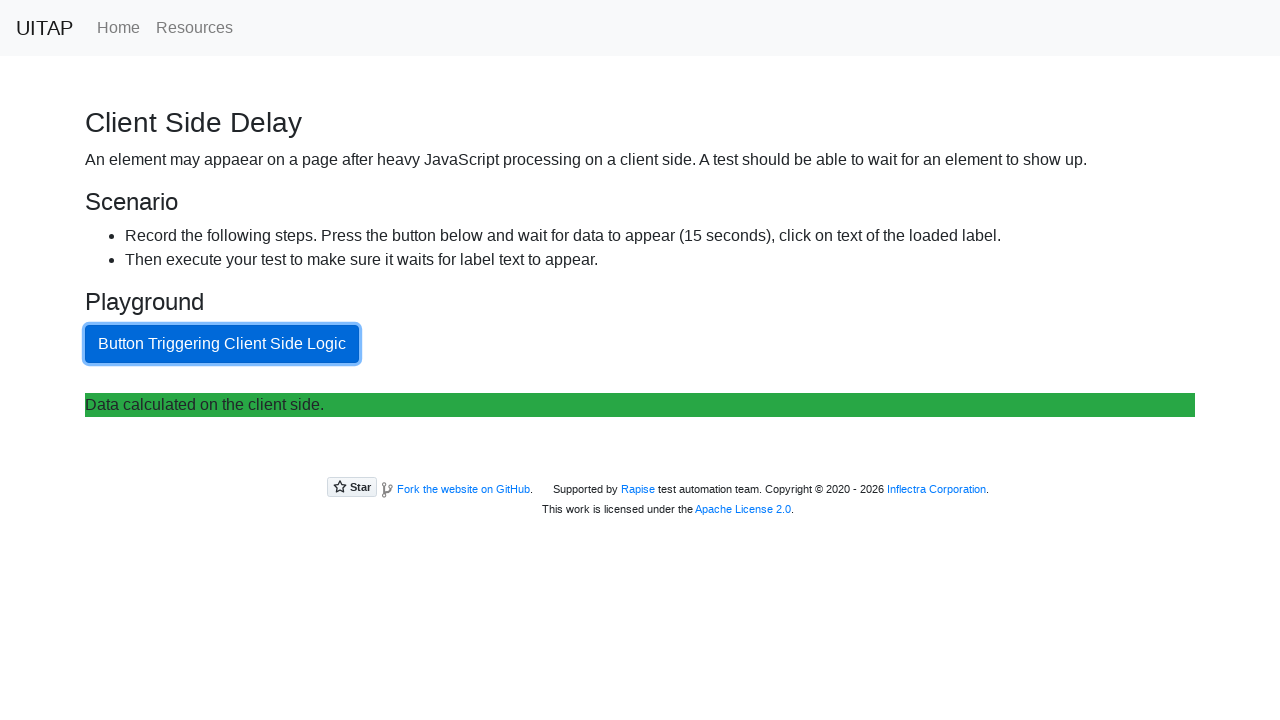

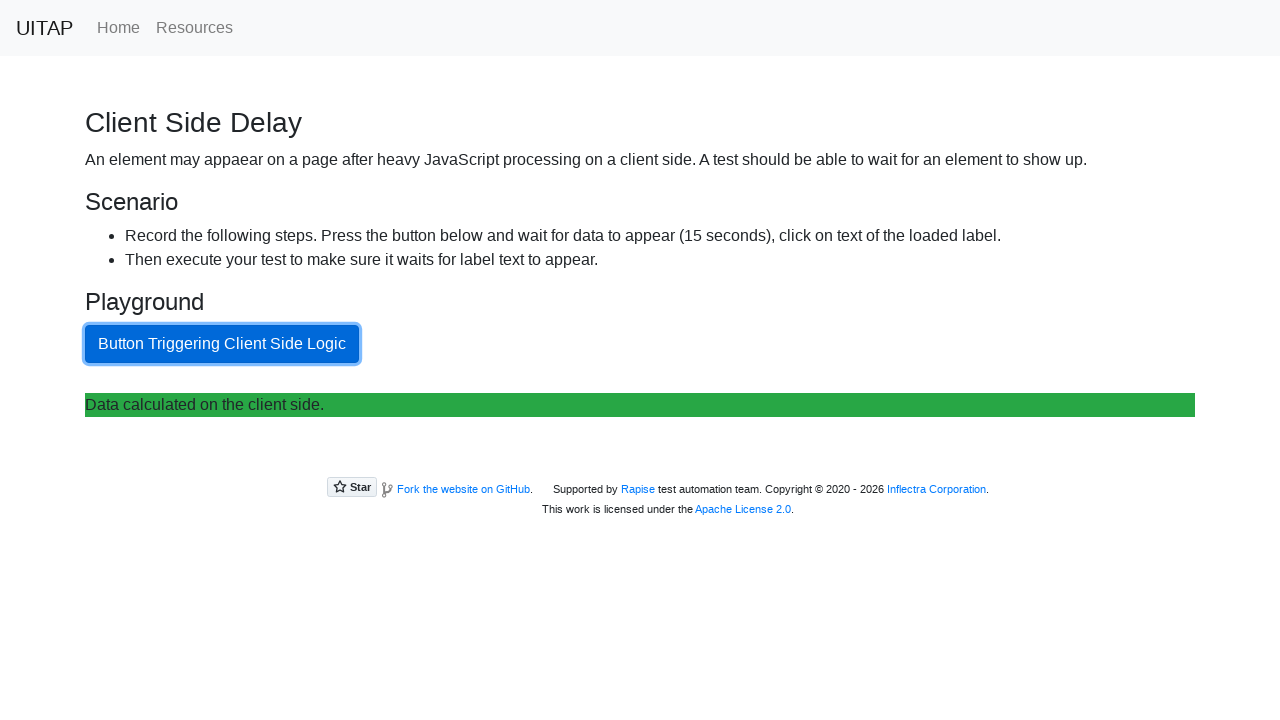